Navigates to a YouTube video page and clicks on an element, likely handling cookie consent or similar popup

Starting URL: https://www.youtube.com/watch?v=i0_m90T04uw

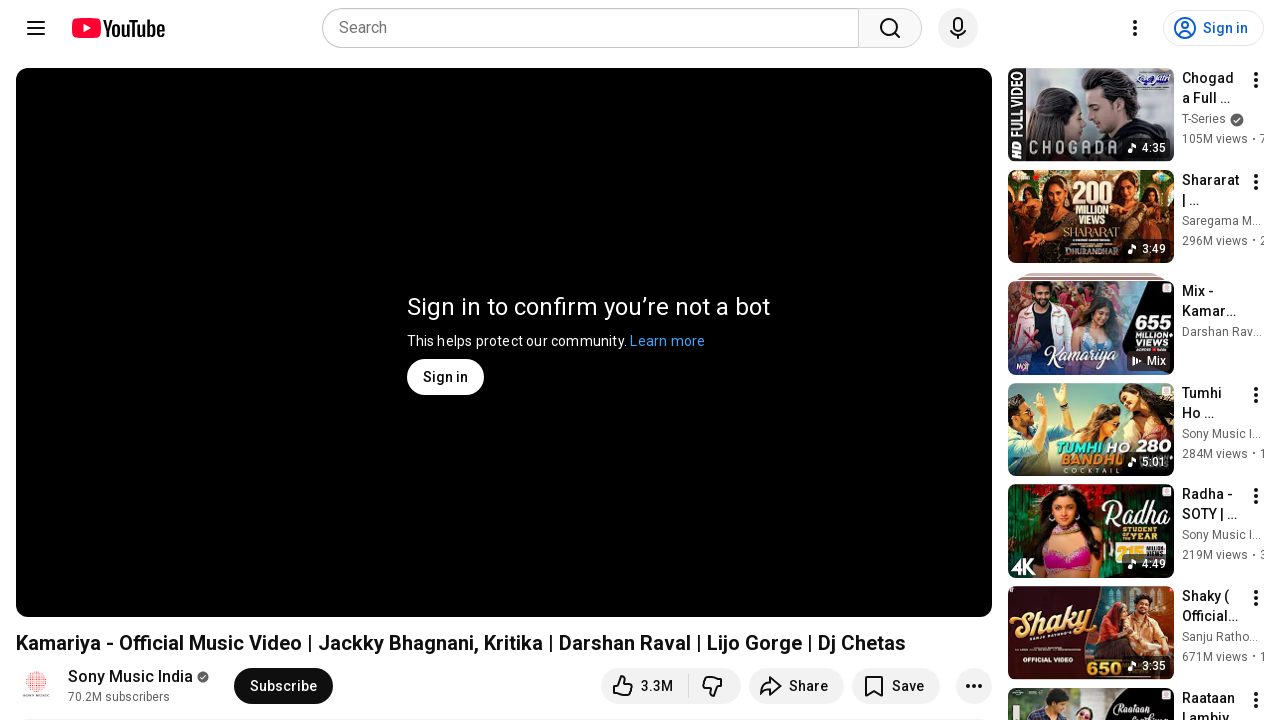

Clicked on text element to dismiss consent or popup at (130, 677) on #text
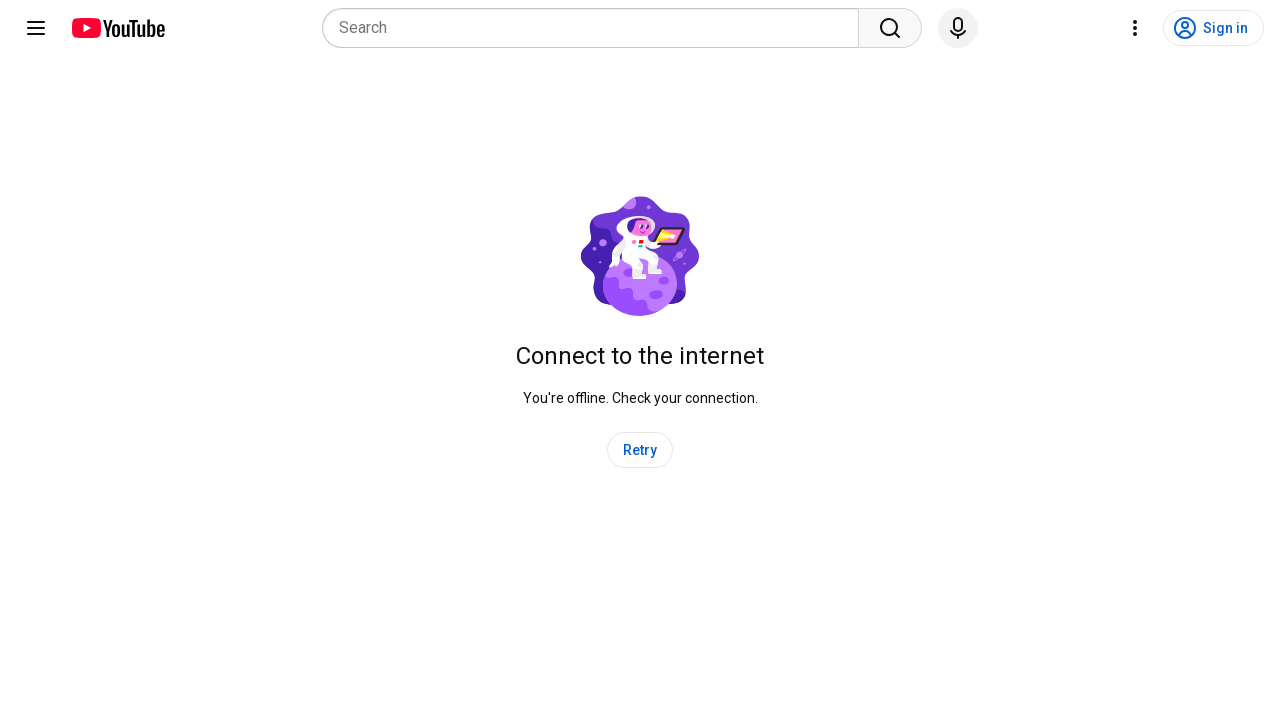

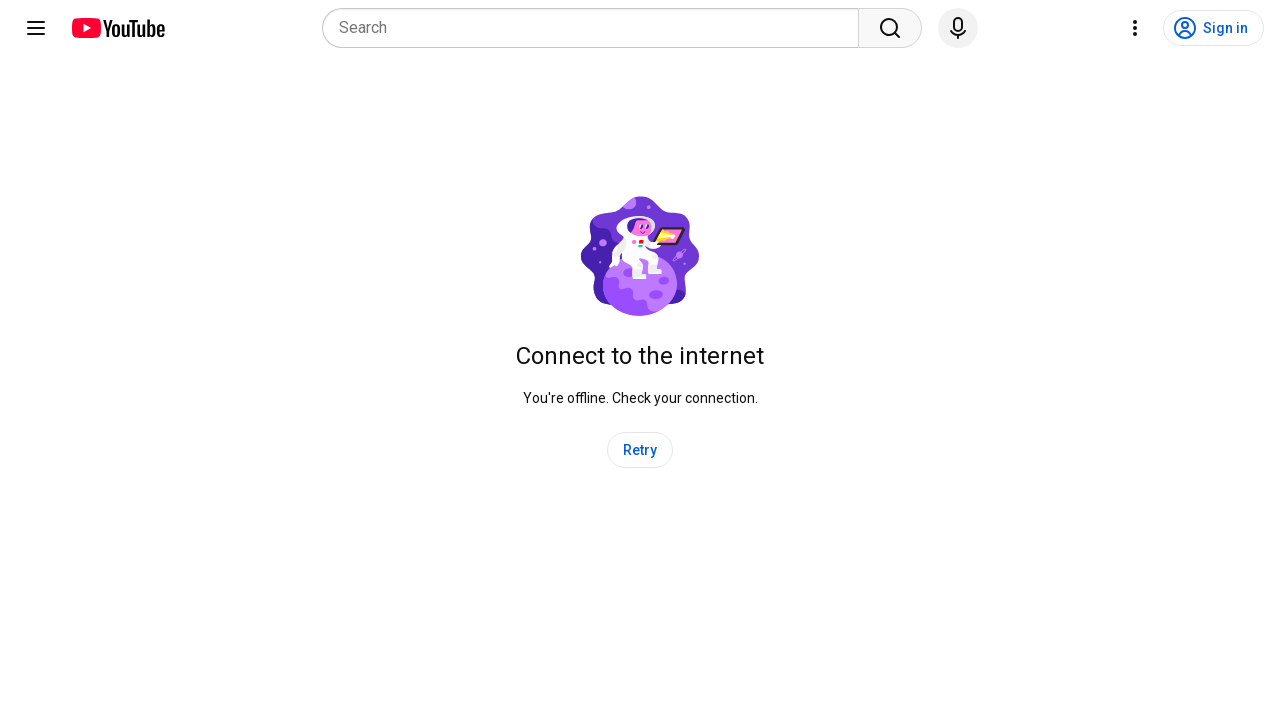